Clicks the alert button and accepts the JavaScript alert dialog

Starting URL: https://demoqa.com/alerts

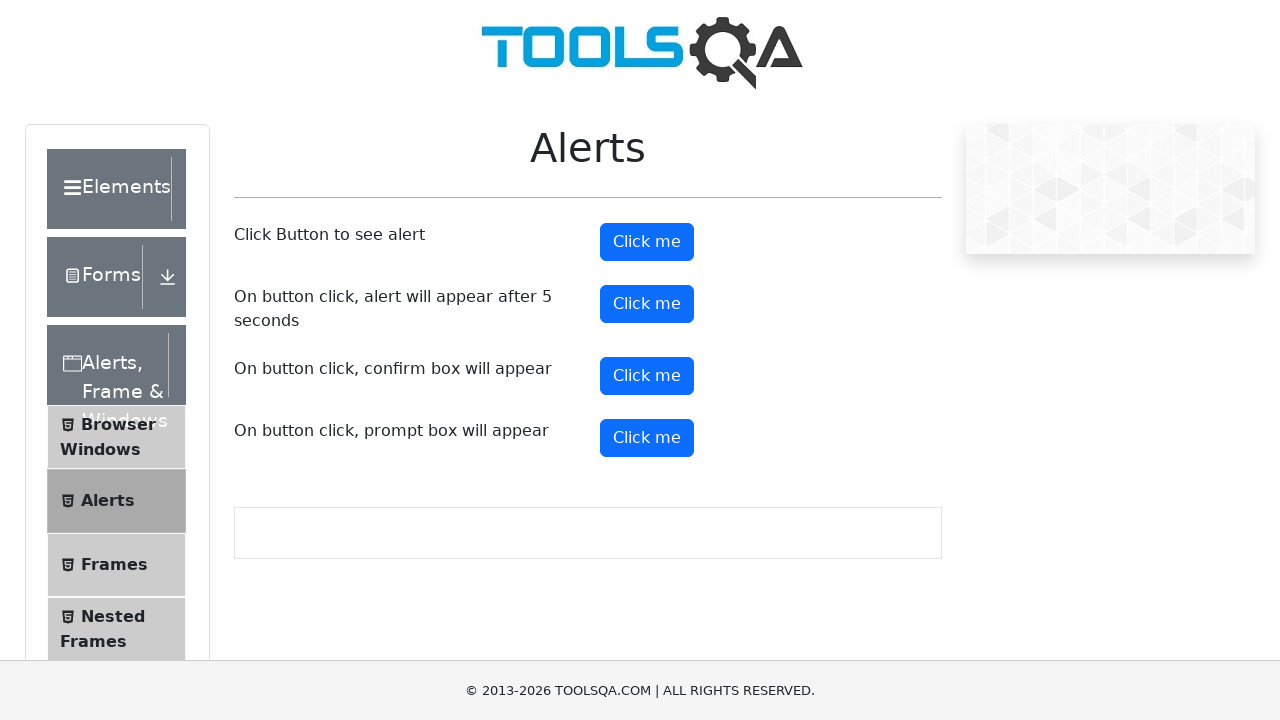

Set up dialog handler to automatically accept alerts
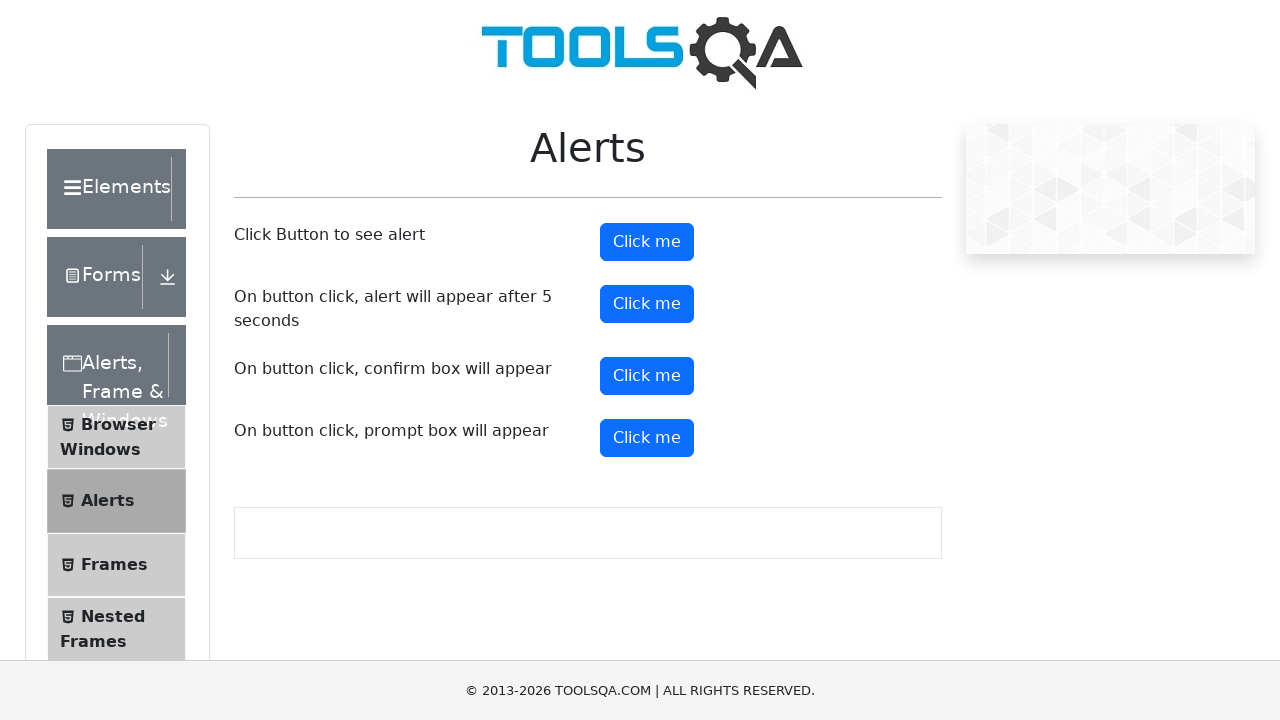

Clicked the alert button at (647, 242) on #alertButton
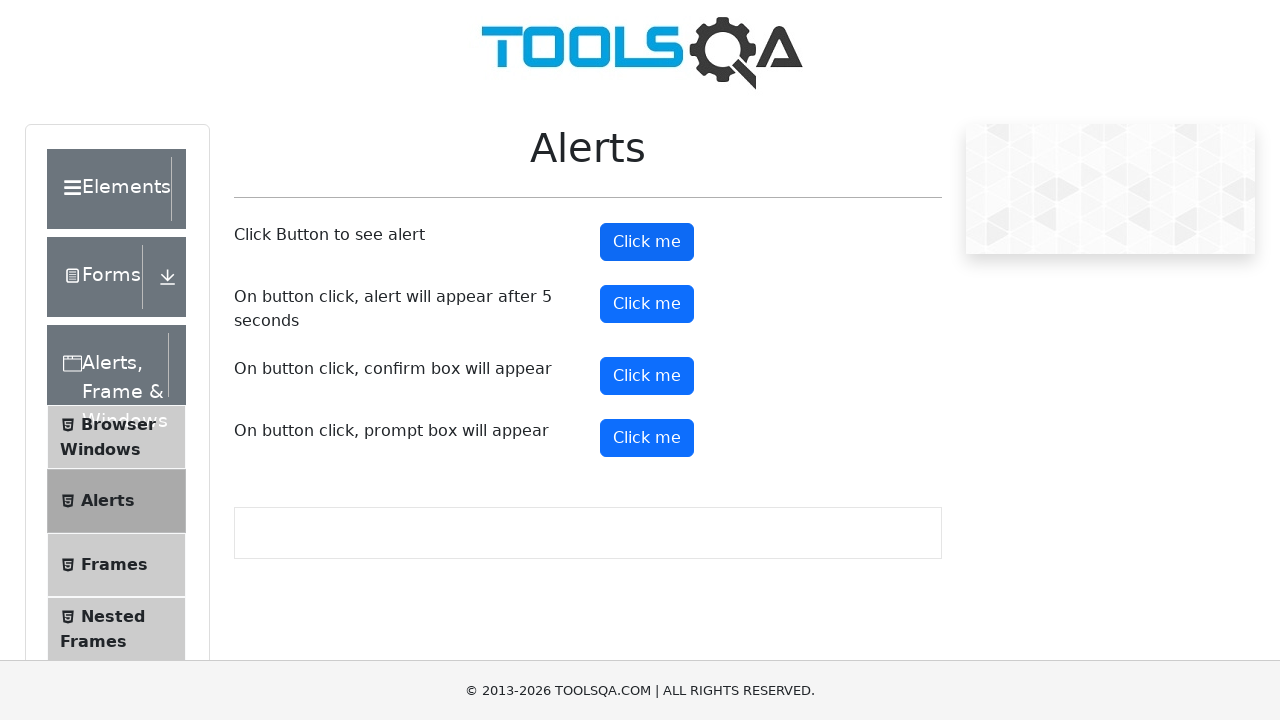

JavaScript alert dialog was accepted and dismissed
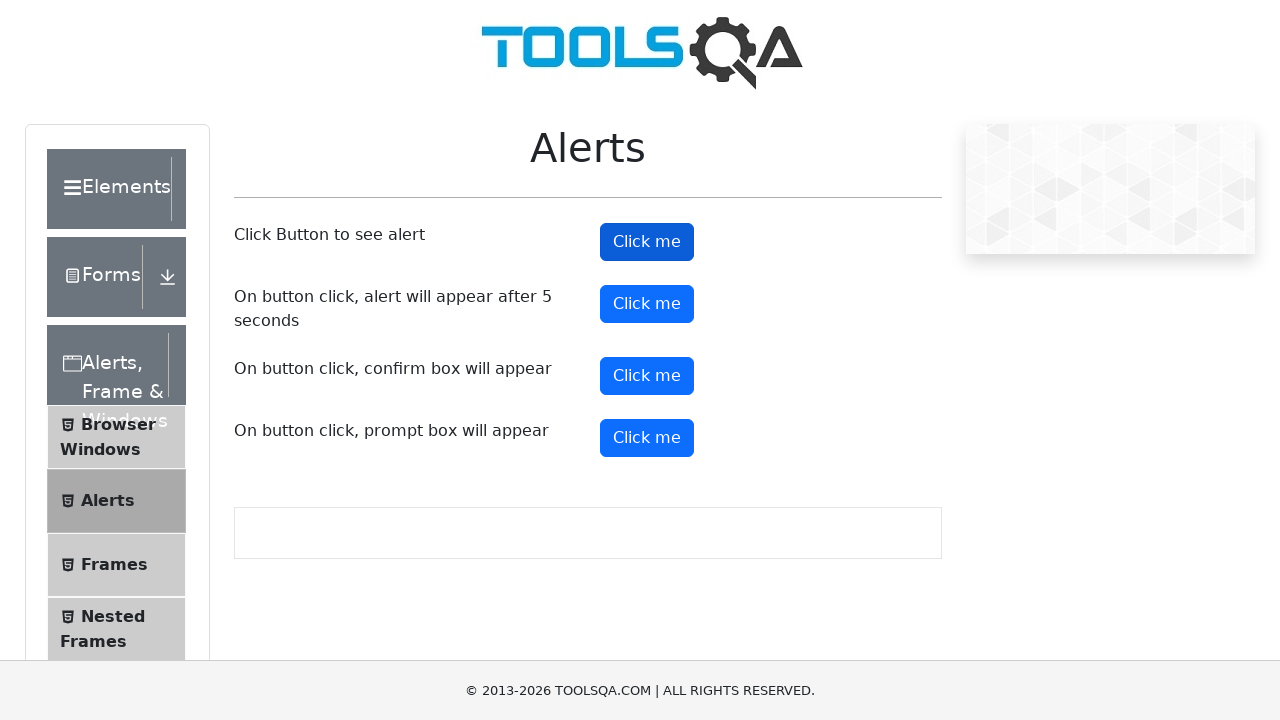

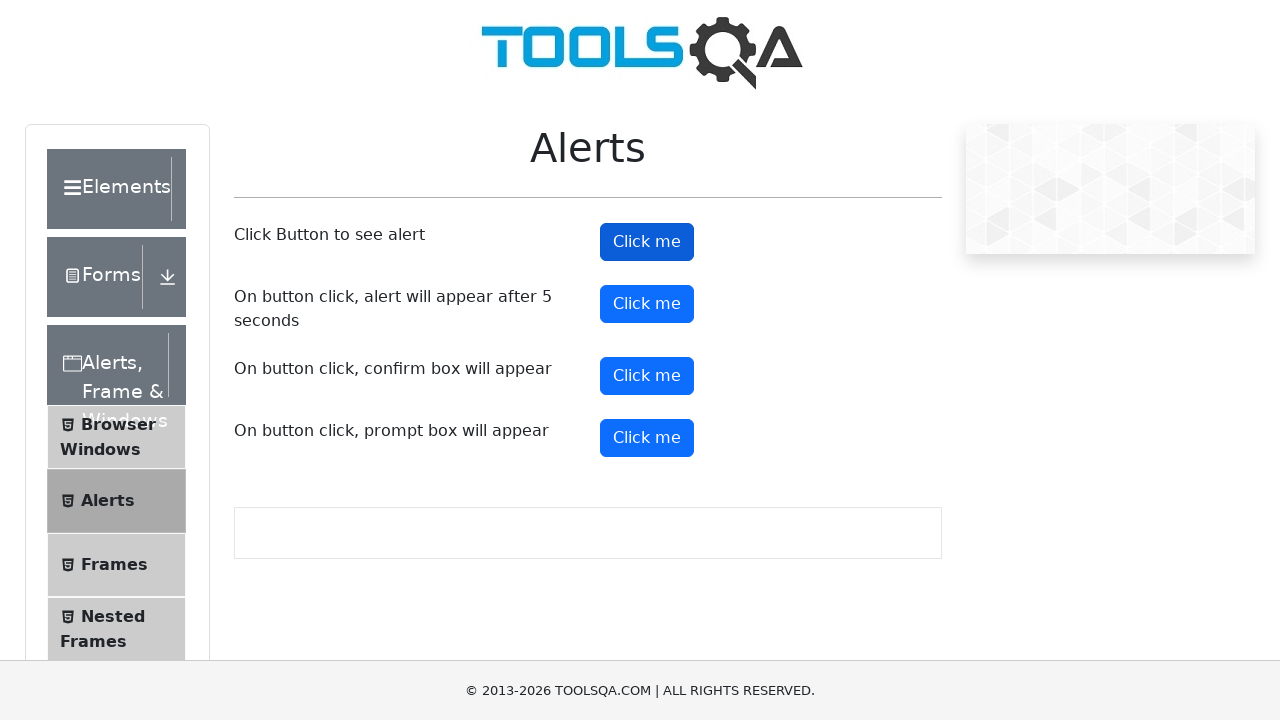